Tests a demo form using attribute selectors by entering an email address and clicking the submit button

Starting URL: https://demo.automationtesting.in/Index.html

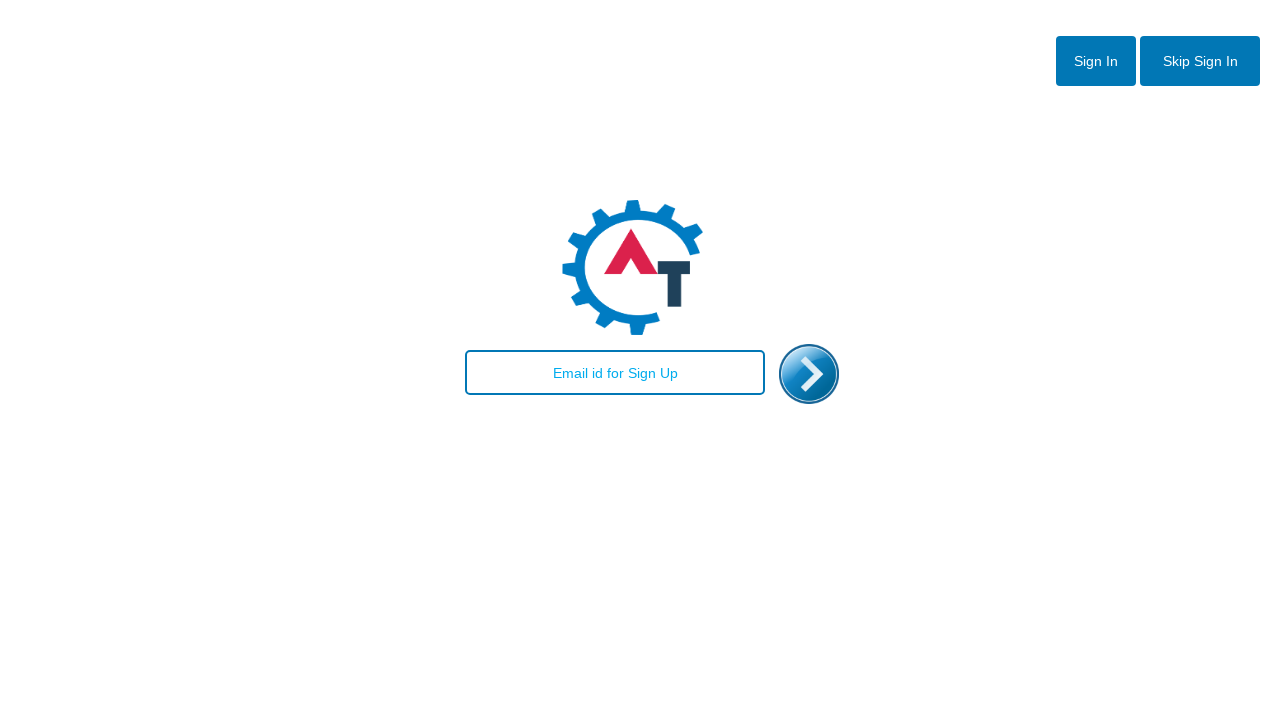

Waited for email input field to be visible
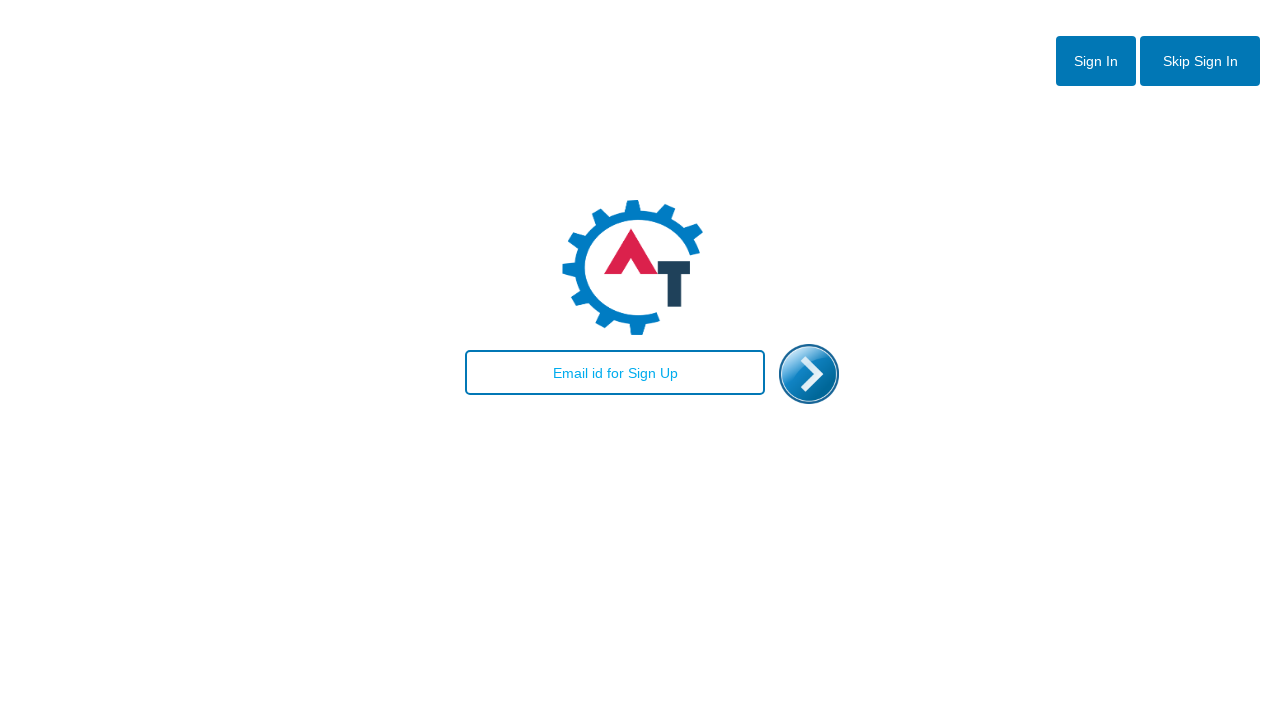

Entered email address 'abc123@gmail.com' using attribute selector
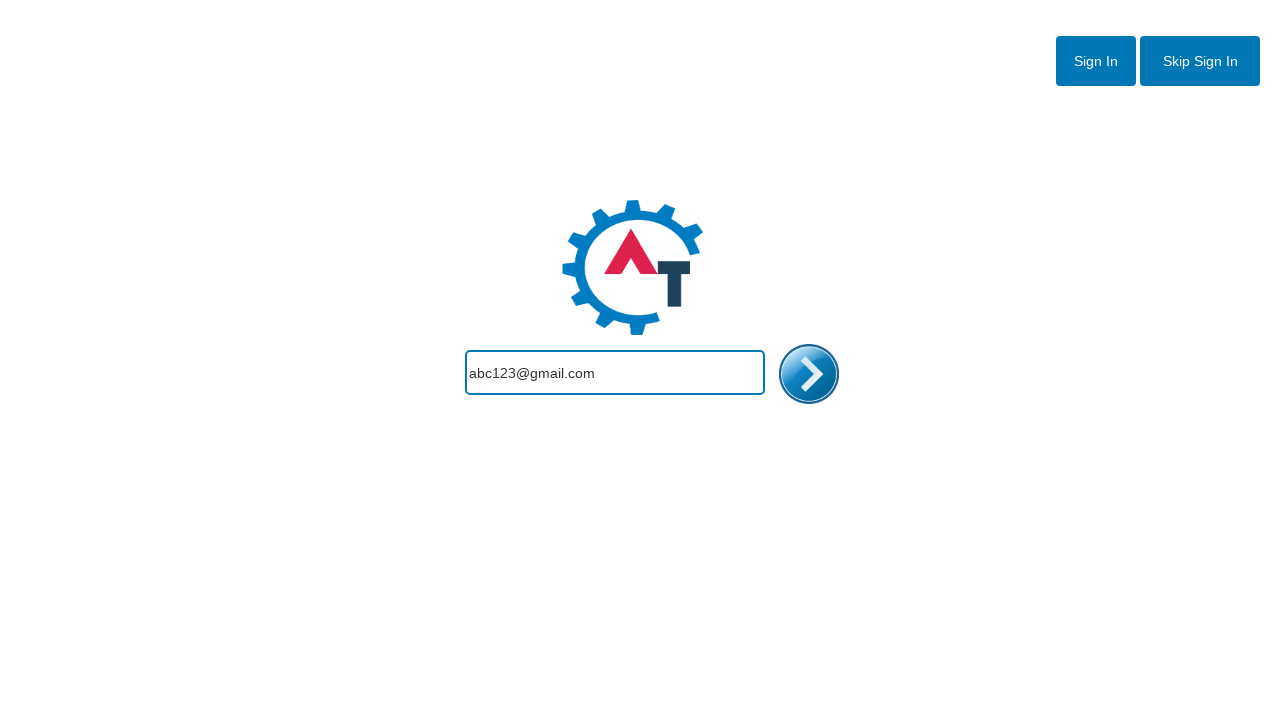

Waited for submit button to be visible
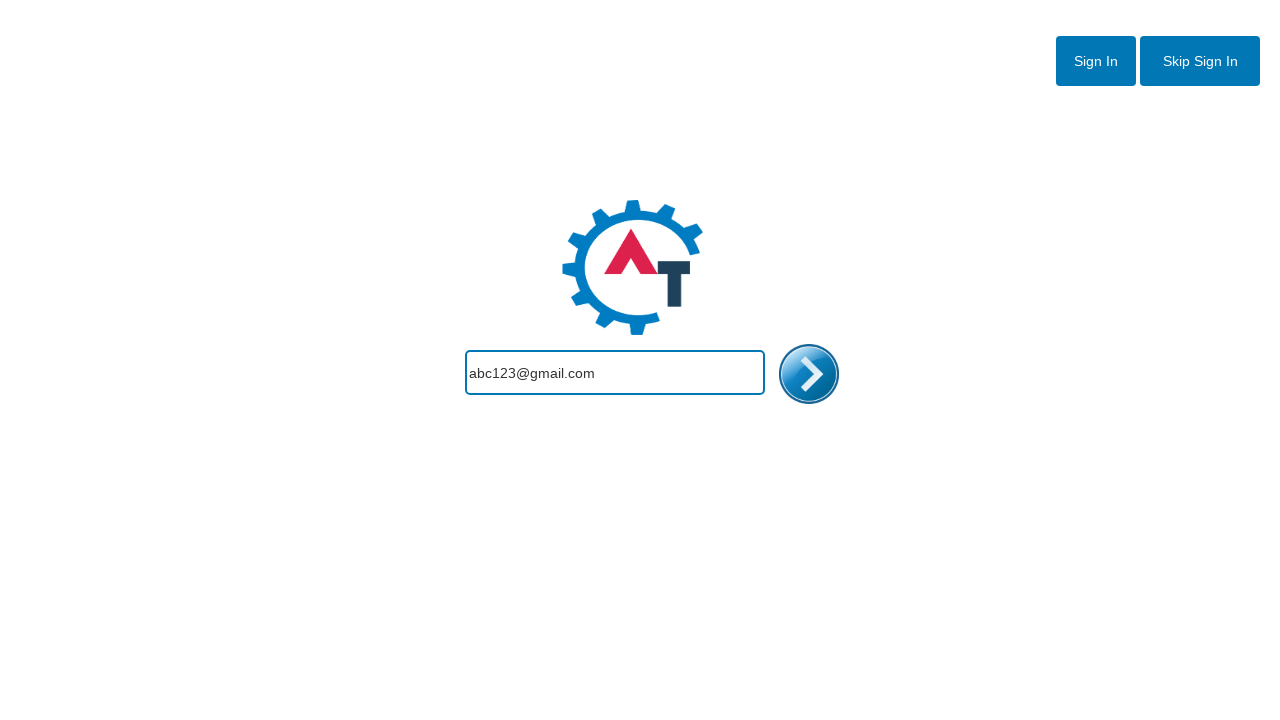

Clicked submit button to process form
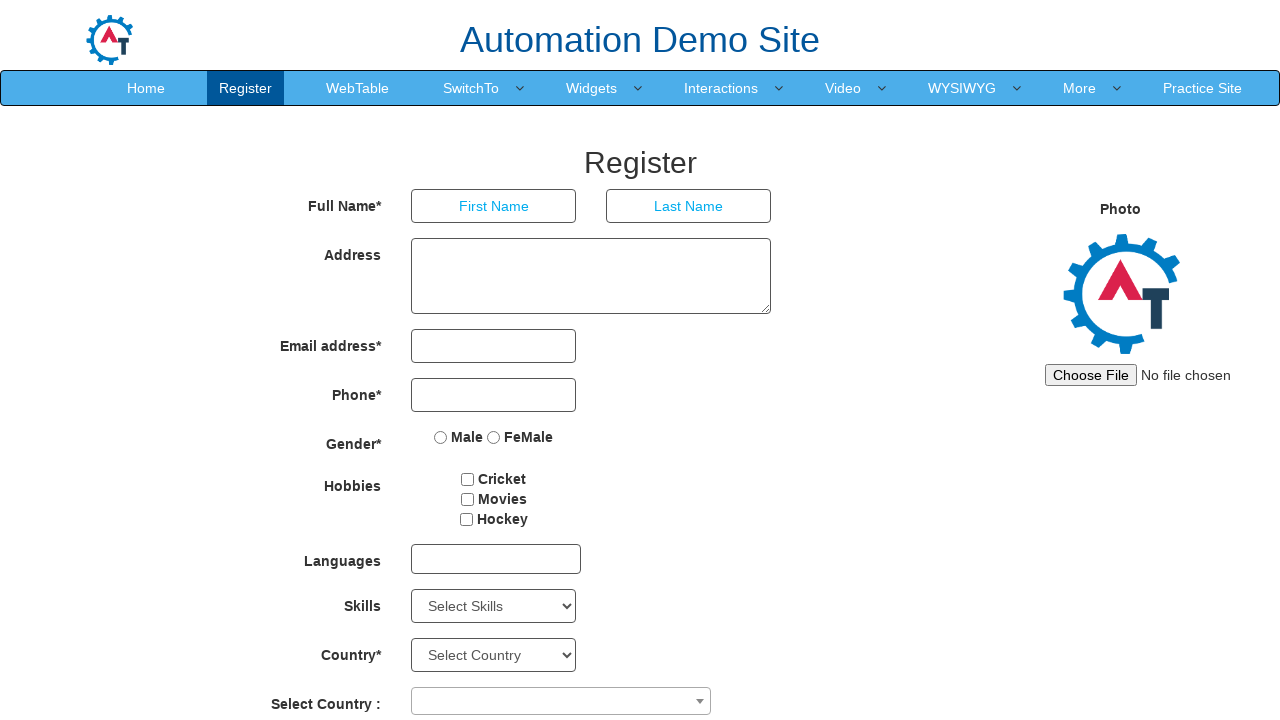

Waited 3000ms for page to process submission
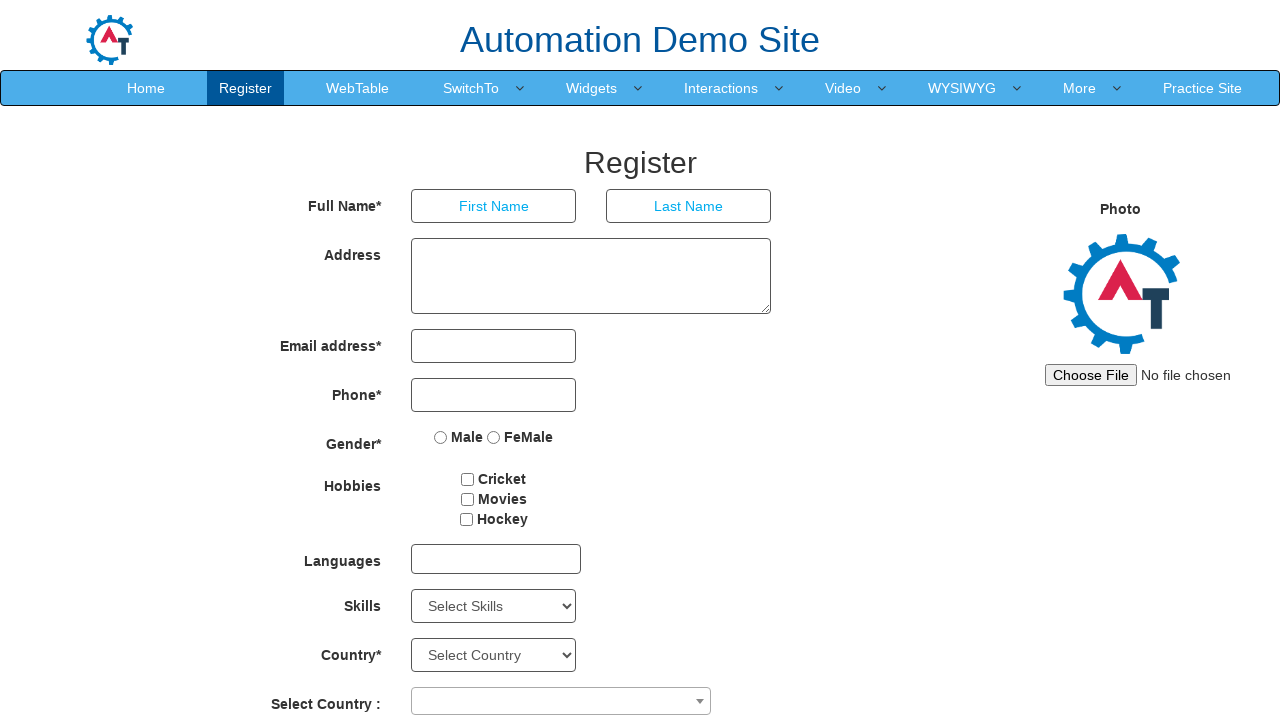

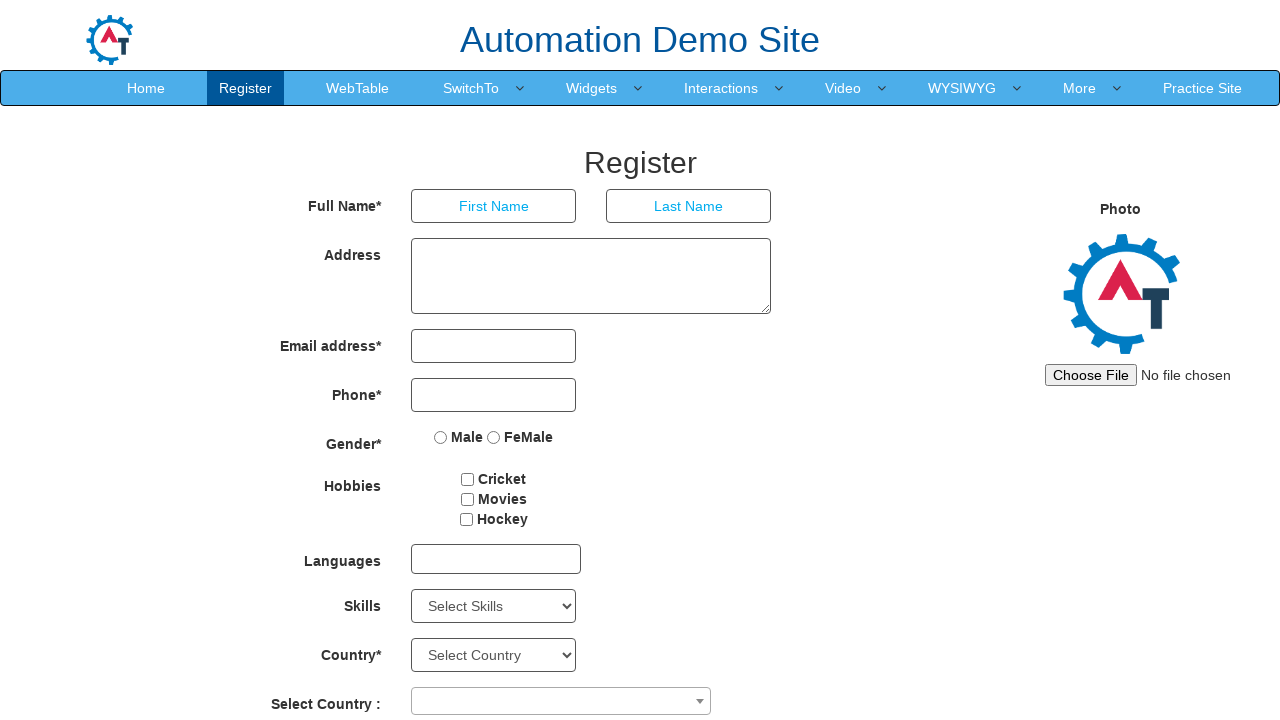